Tests the complete flight booking flow on BlazeDemo by selecting departure and destination cities, choosing a flight, filling out passenger and payment information, and completing the purchase.

Starting URL: https://blazedemo.com/index.php

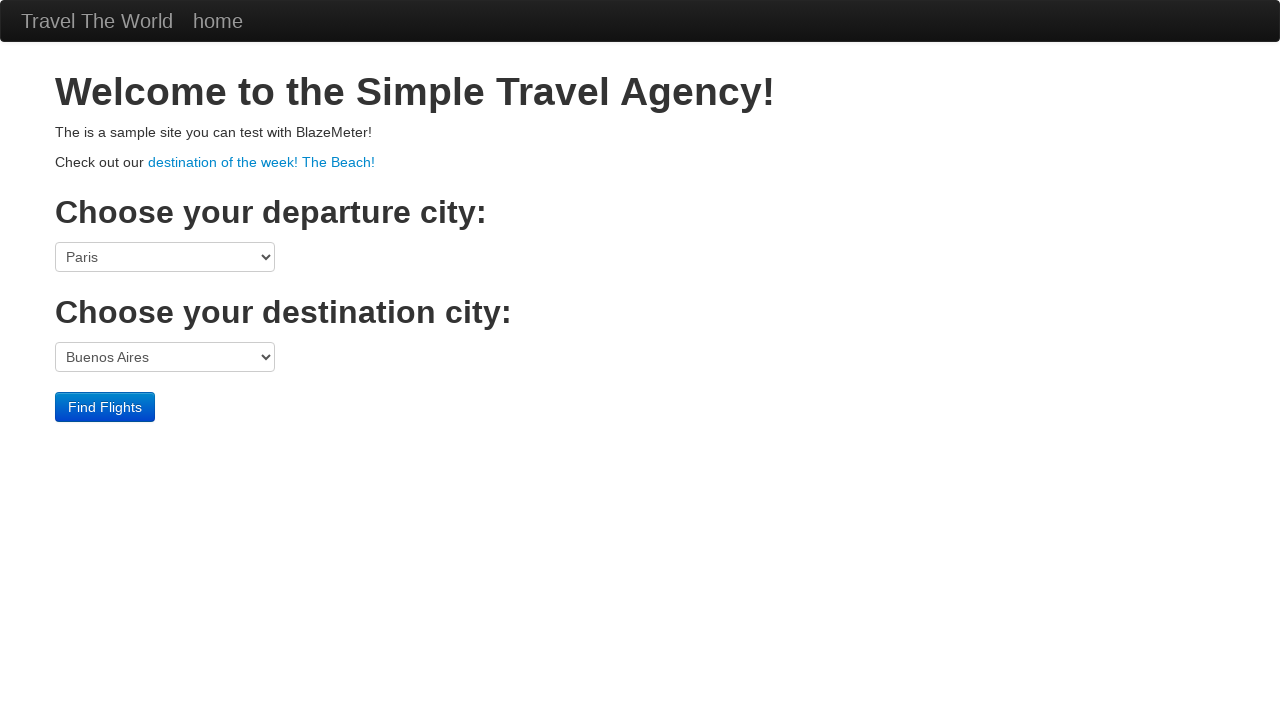

Selected Philadelphia as departure city on select[name="fromPort"]
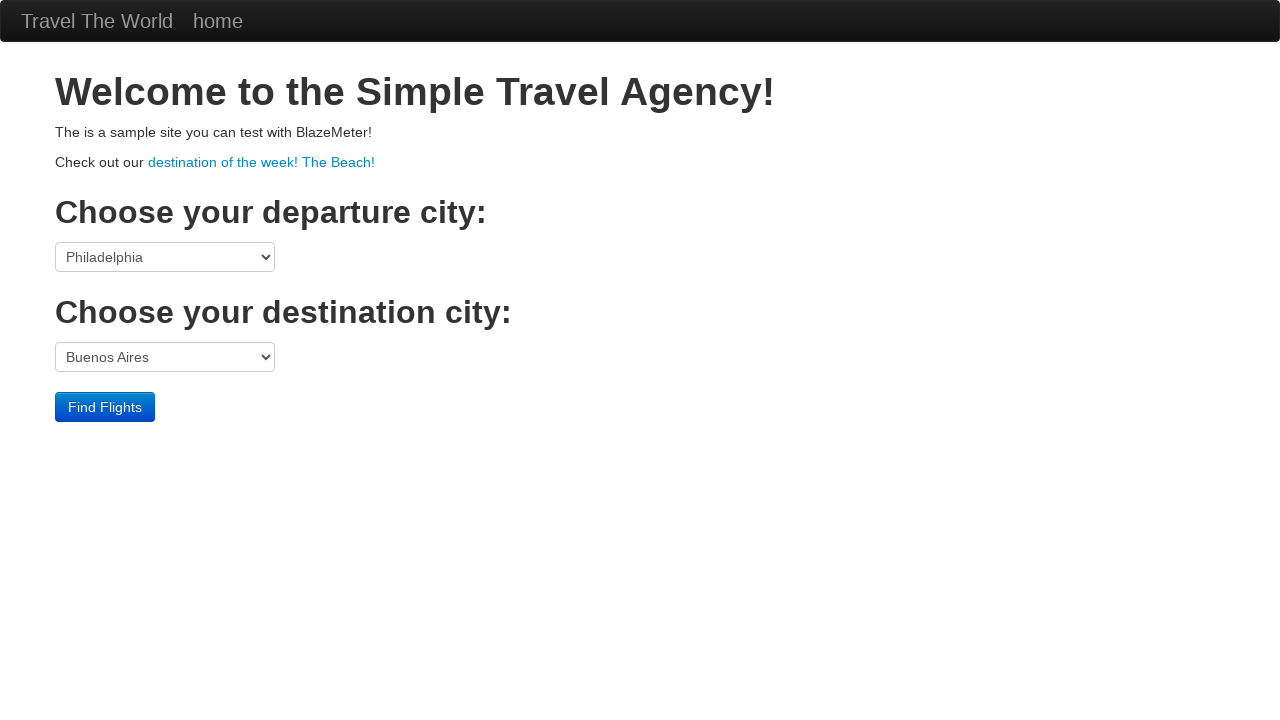

Selected New York as destination city on select[name="toPort"]
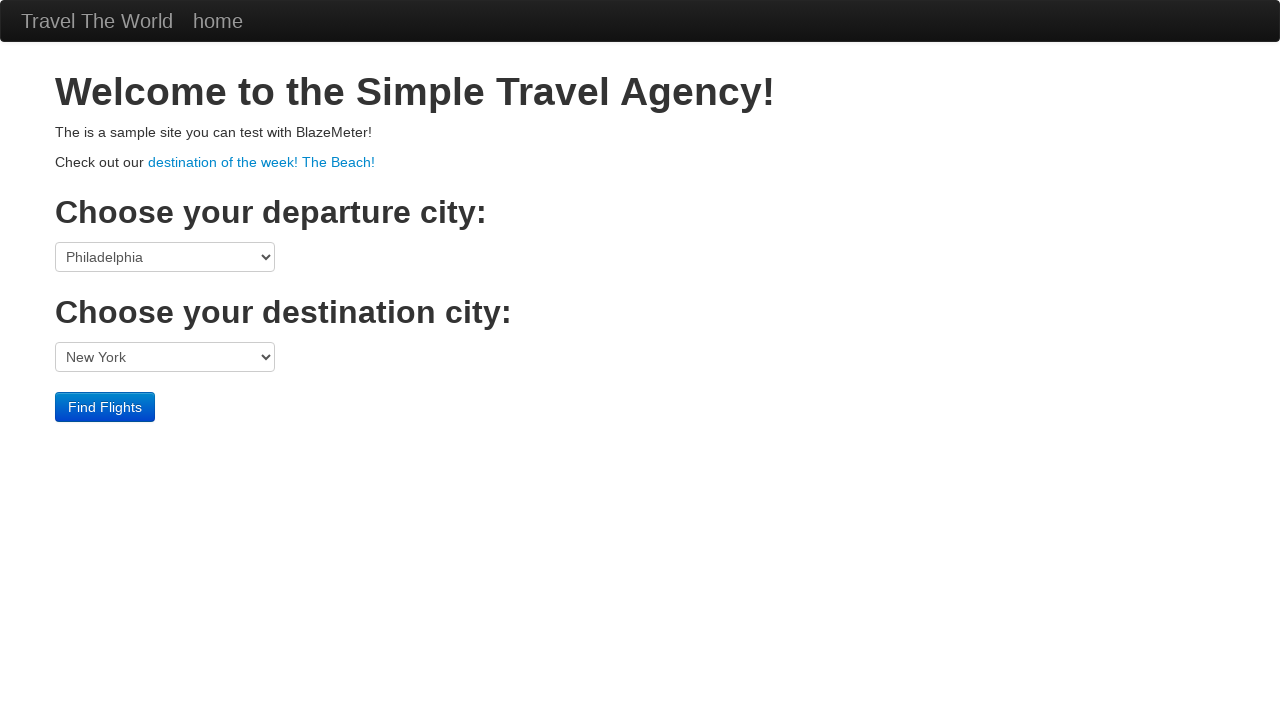

Clicked Find Flights button at (105, 407) on internal:role=button[name="Find Flights"i]
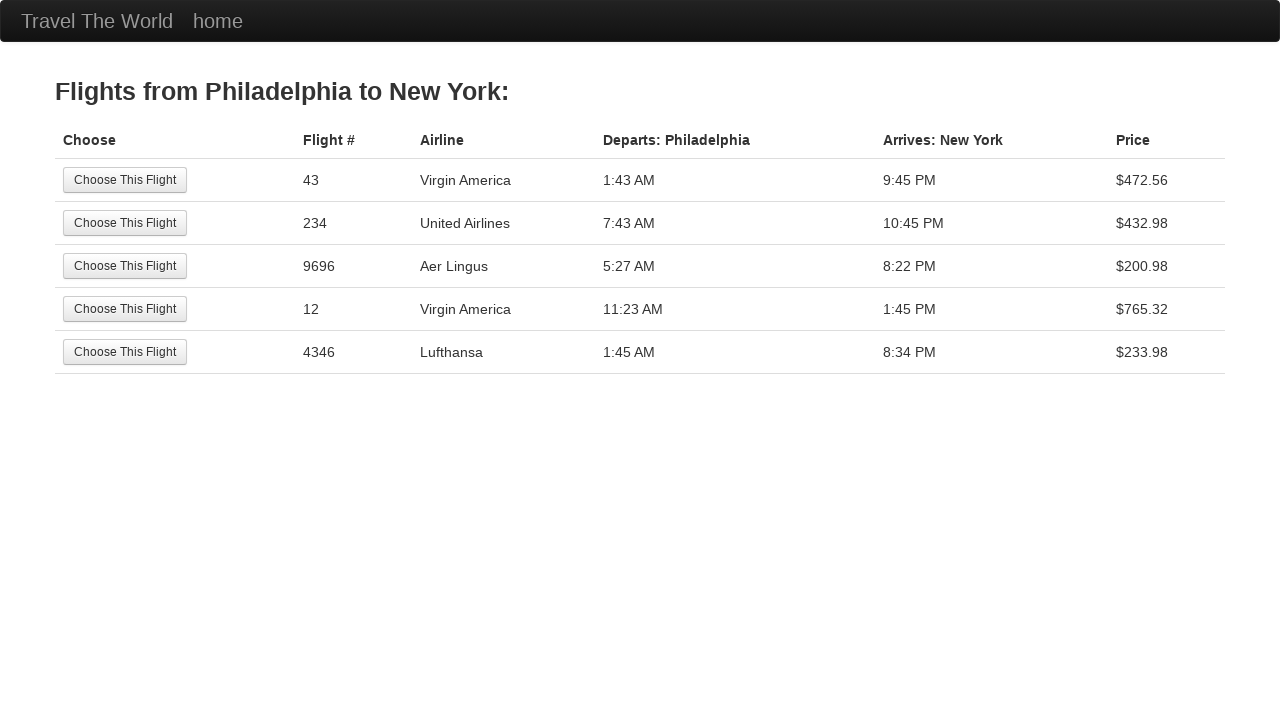

Selected Virgin America flight 43 at (125, 180) on internal:role=row[name="Choose This Flight 43 Virgin"i] >> internal:role=button
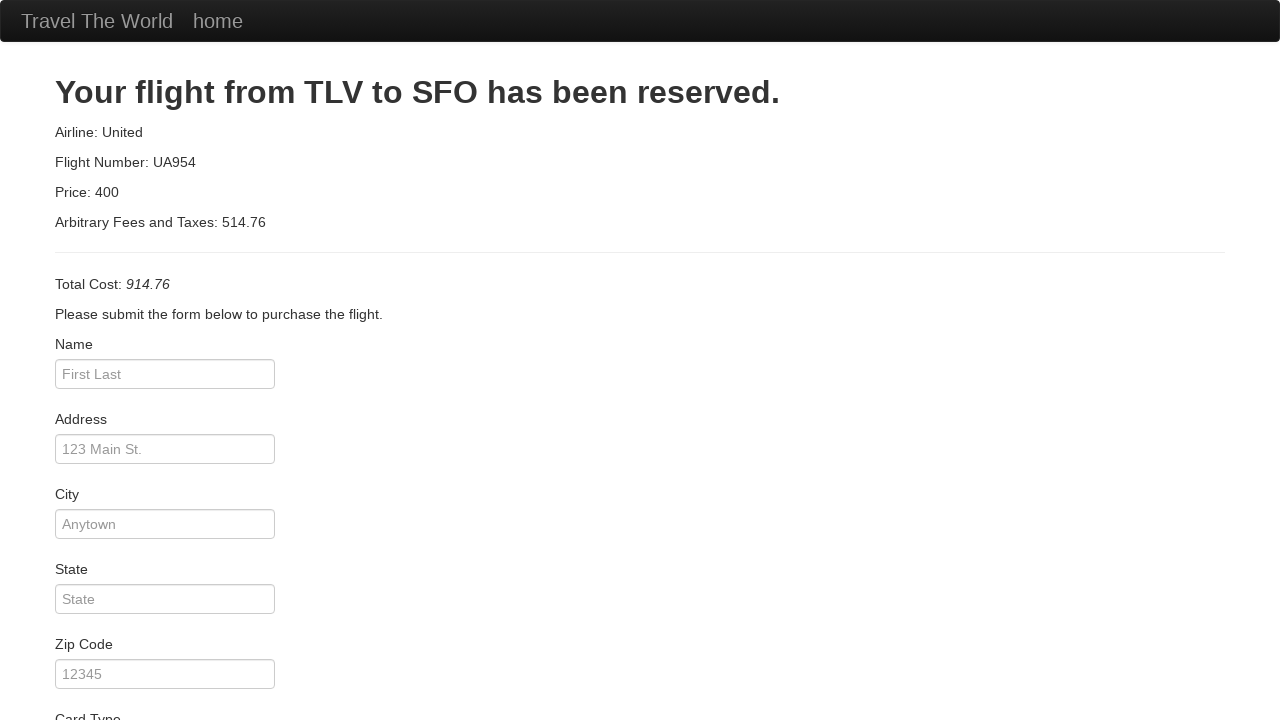

Filled passenger name as Novarese Virginia on internal:attr=[placeholder="First Last"i]
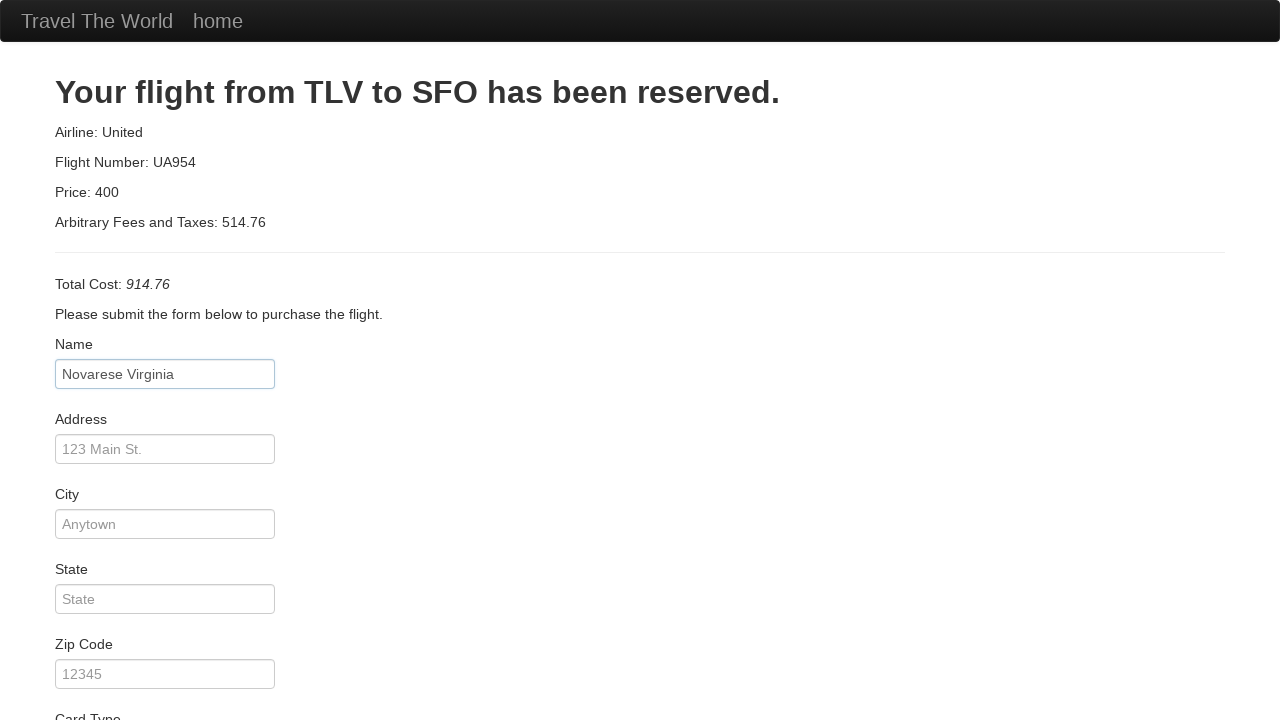

Filled address as 123 ciudad on internal:attr=[placeholder="Main St."i]
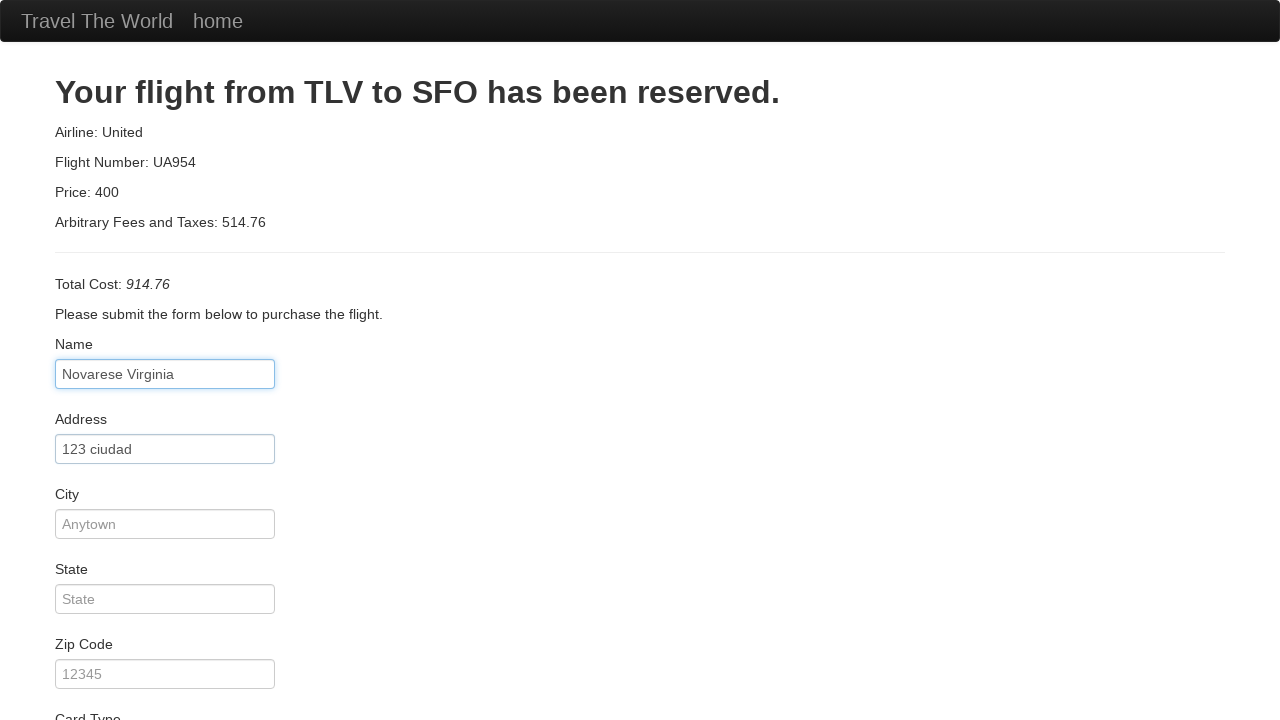

Filled city as Albacete on internal:attr=[placeholder="Anytown"i]
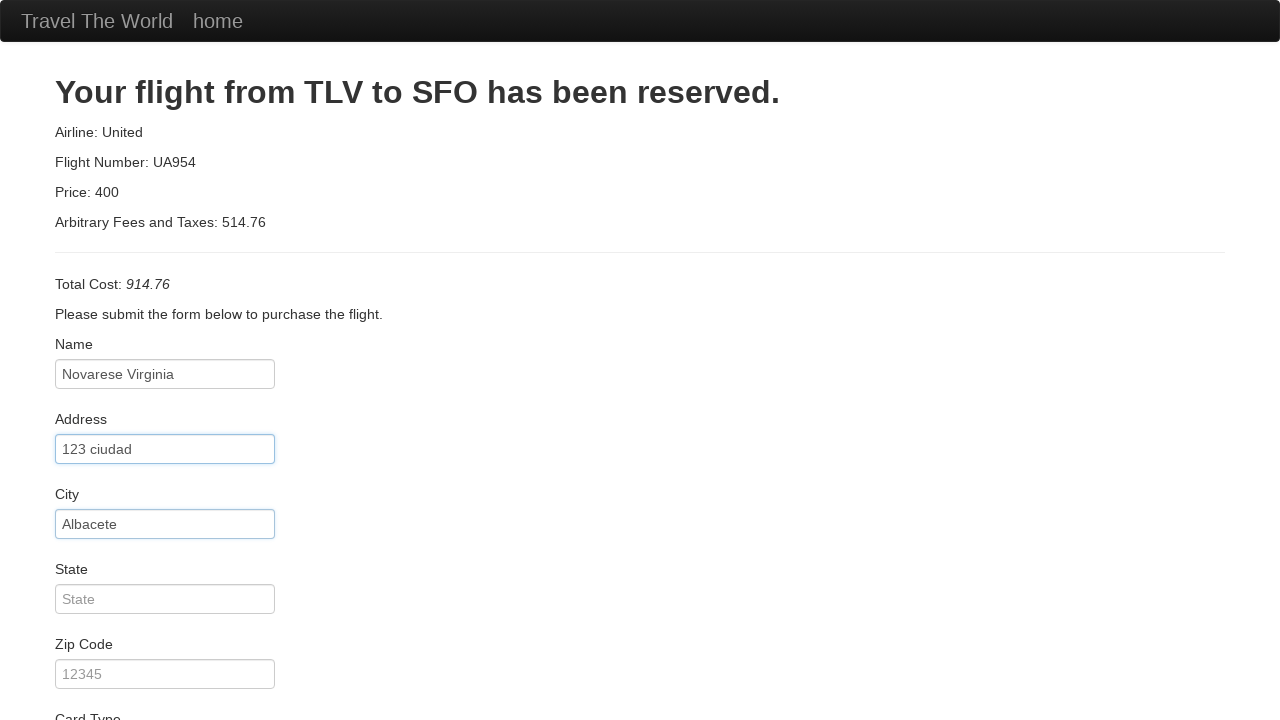

Filled state as Spain on internal:attr=[placeholder="State"i]
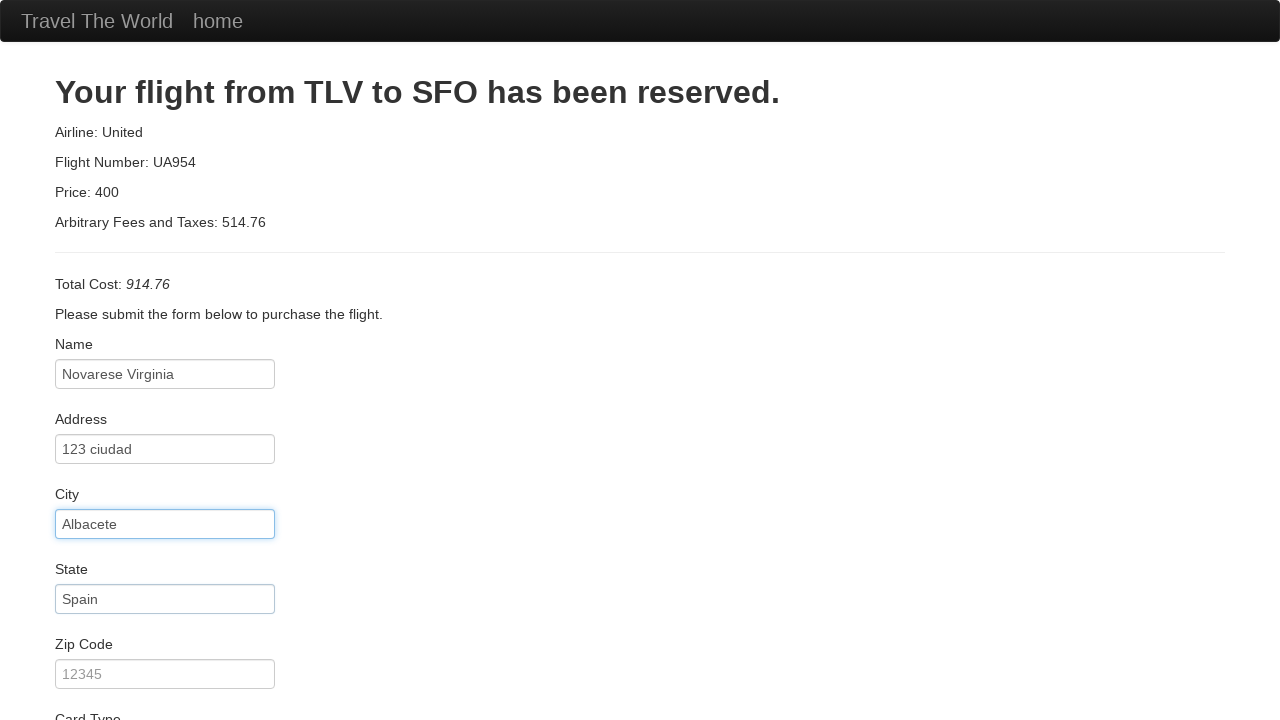

Filled zip code as 02415 on internal:attr=[placeholder="12345"i]
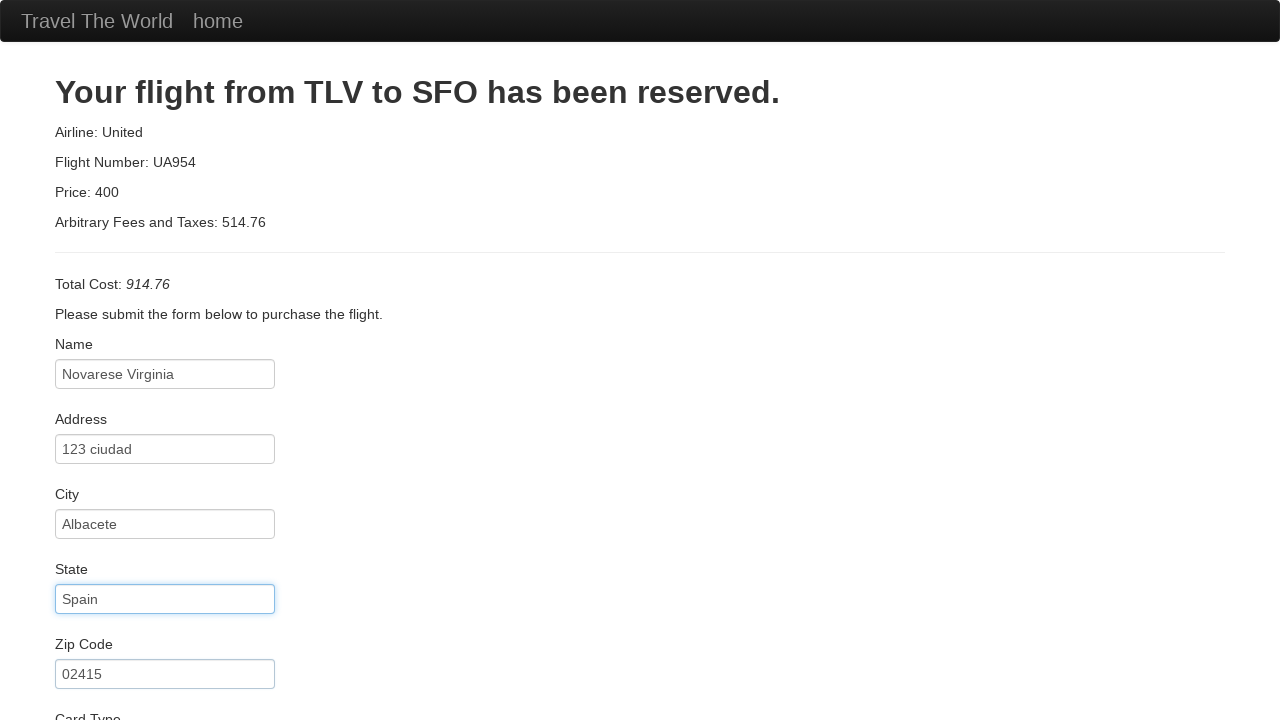

Filled credit card number on internal:attr=[placeholder="Credit Card Number"i]
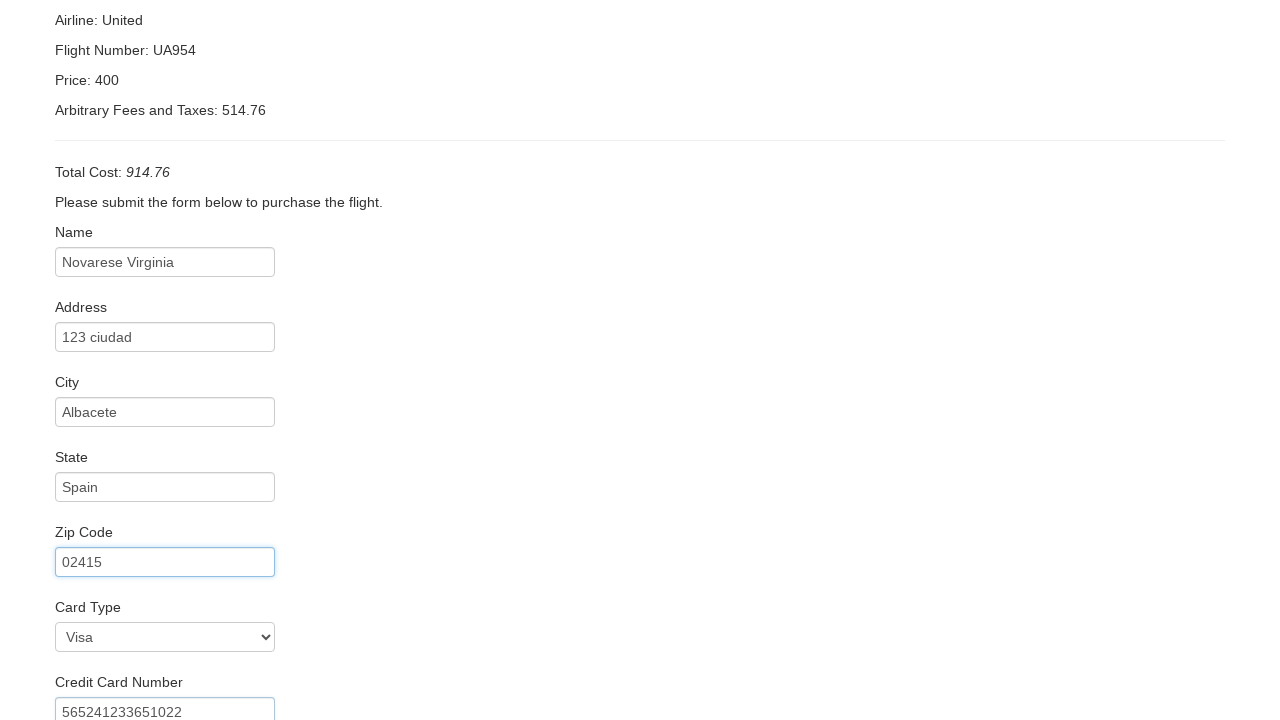

Filled card expiration year as 2026 on internal:attr=[placeholder="Year"i]
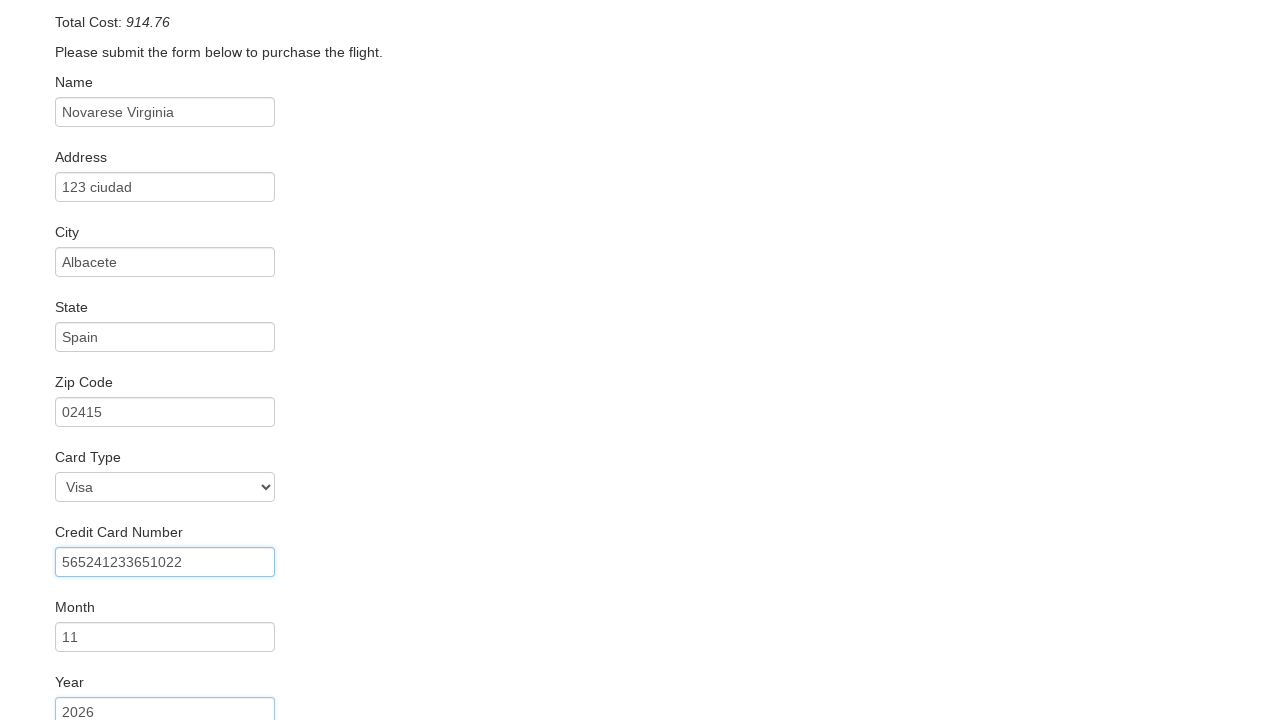

Filled name on card as Virginia Novarese on internal:attr=[placeholder="John Smith"i]
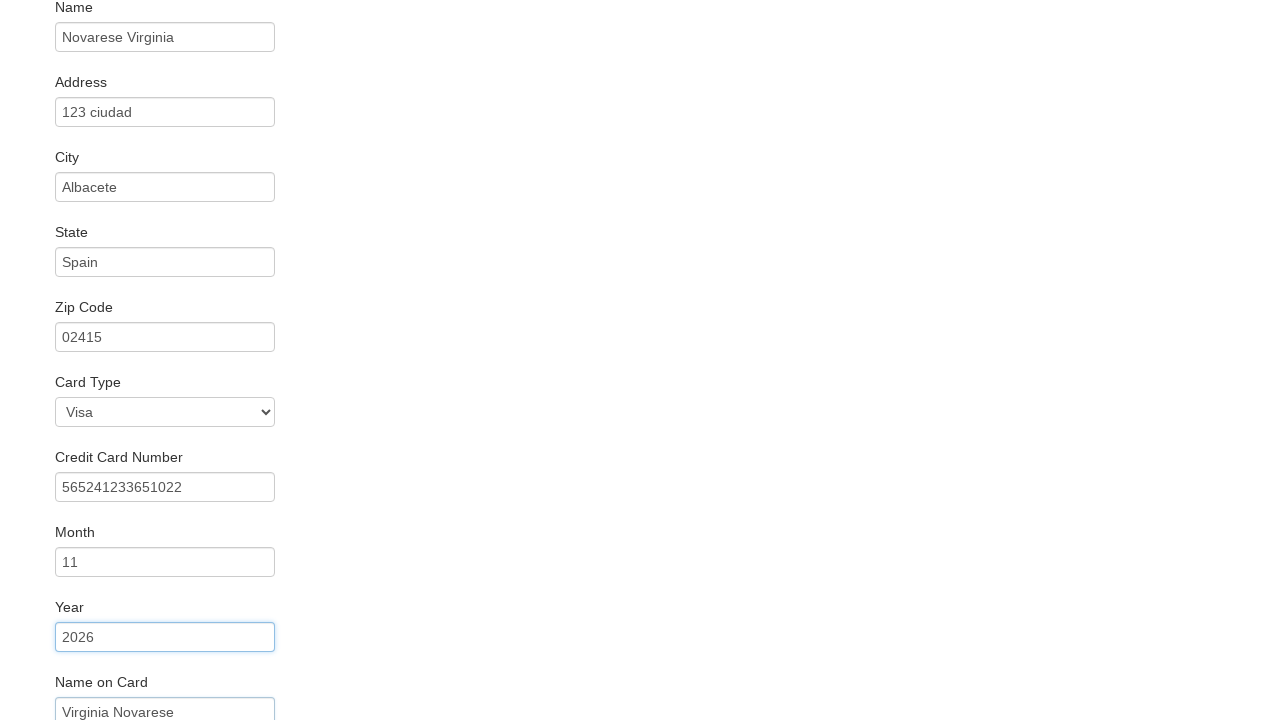

Checked Remember me checkbox at (62, 656) on internal:label="Remember me"i
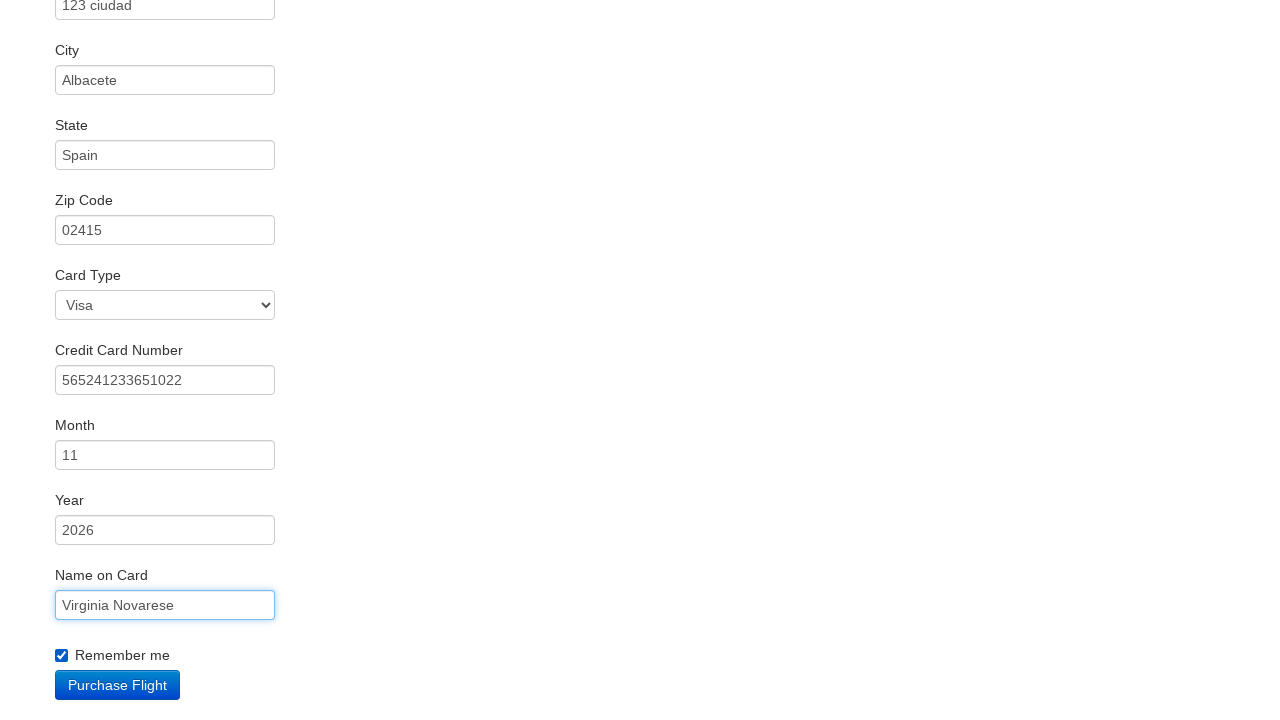

Clicked Purchase Flight button to complete booking at (118, 685) on internal:role=button[name="Purchase Flight"i]
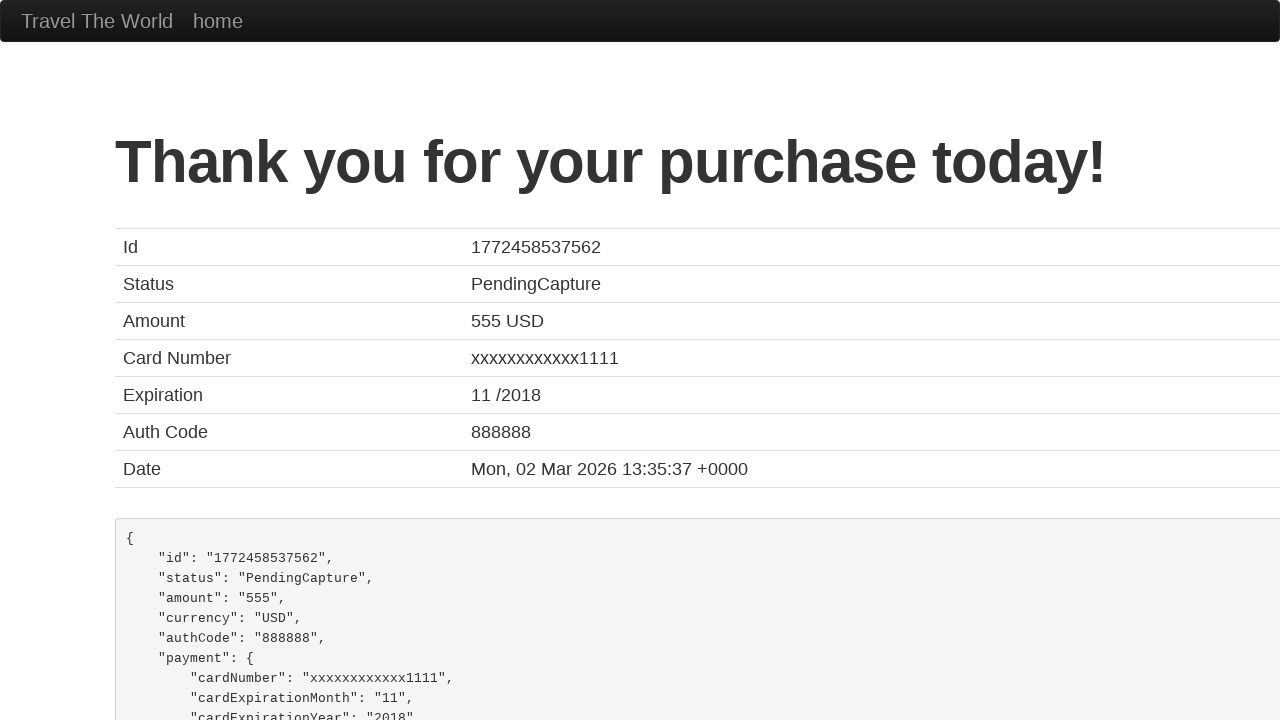

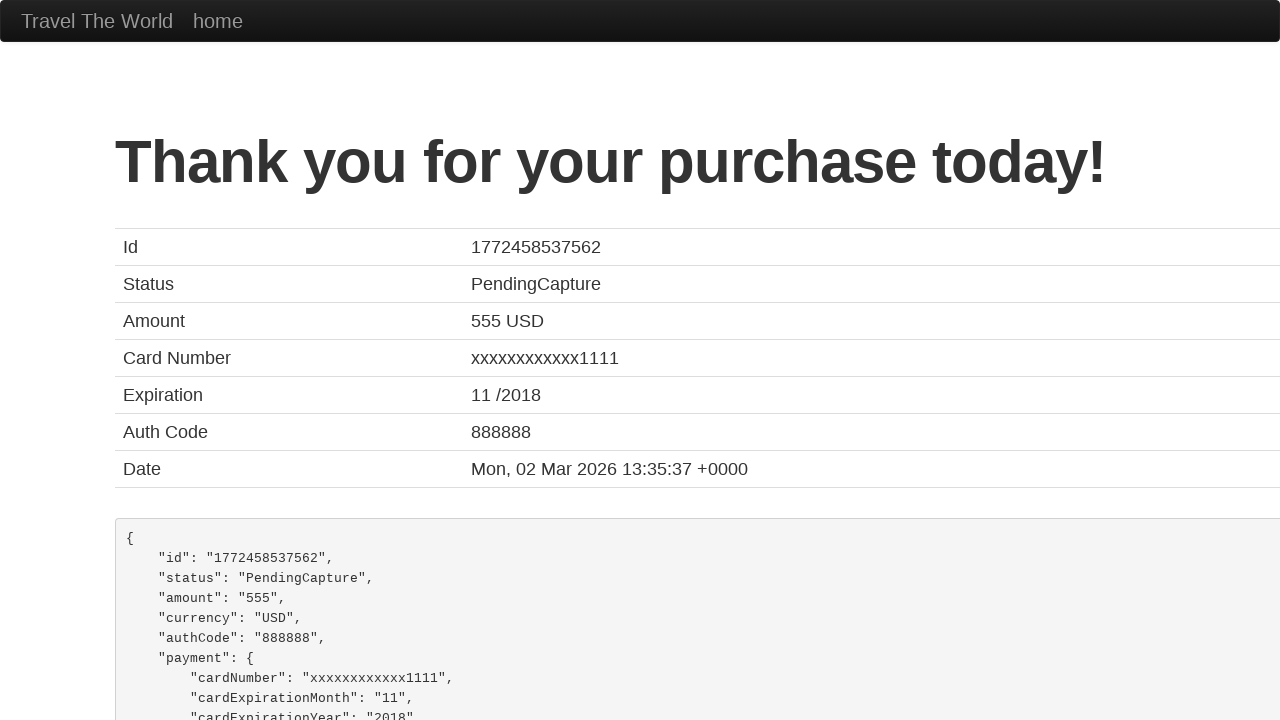